Tests pagination functionality by navigating through all pages of a paginated table and verifying each page loads correctly.

Starting URL: https://testautomationpractice.blogspot.com/

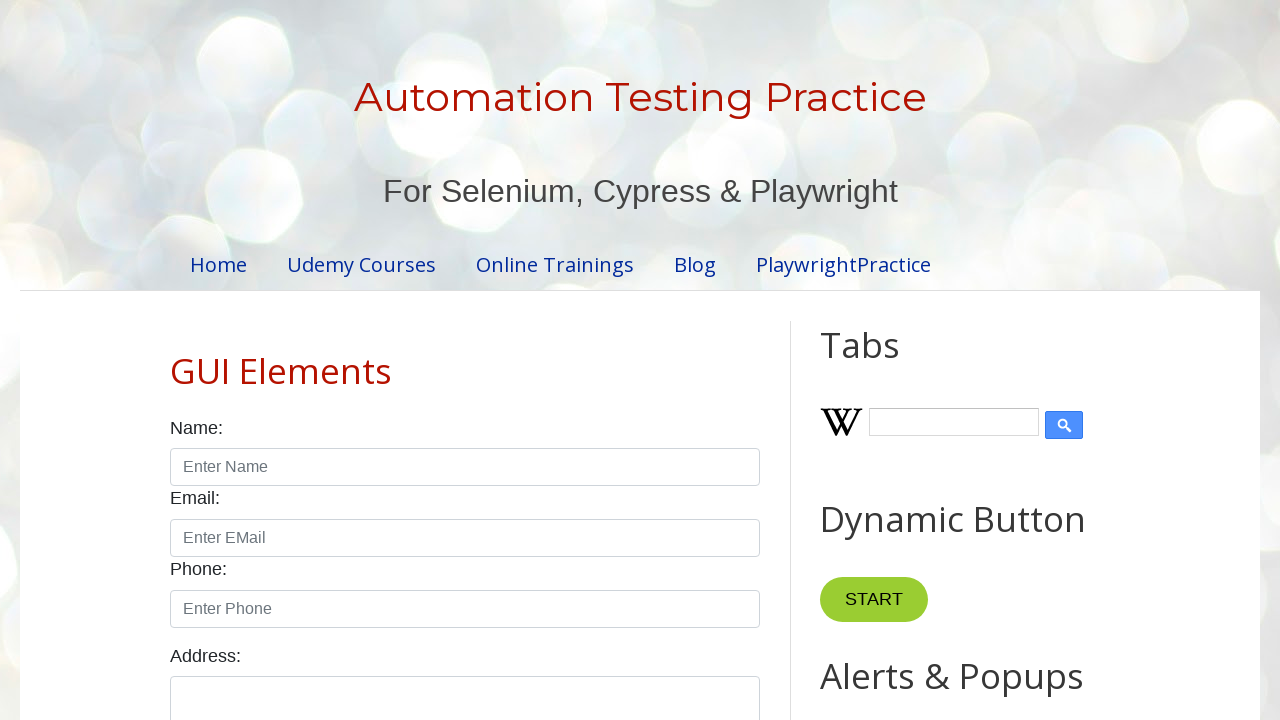

Product table located and loaded
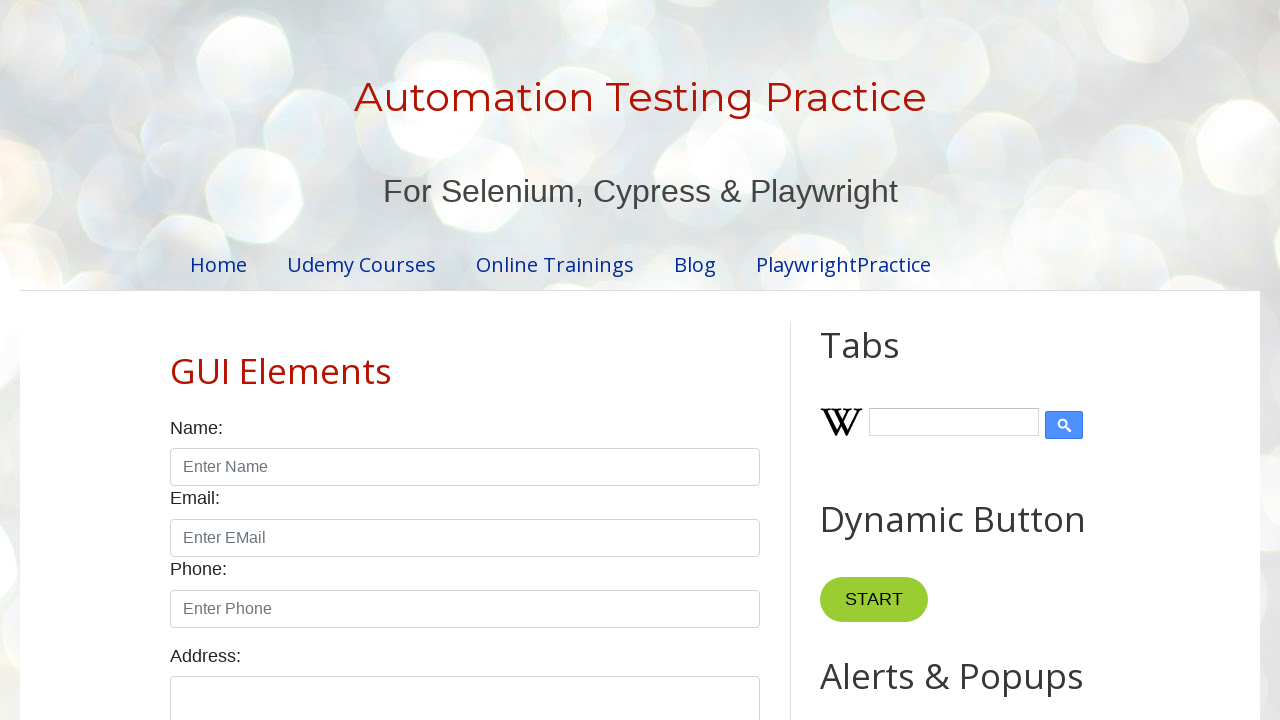

Found 4 pagination links
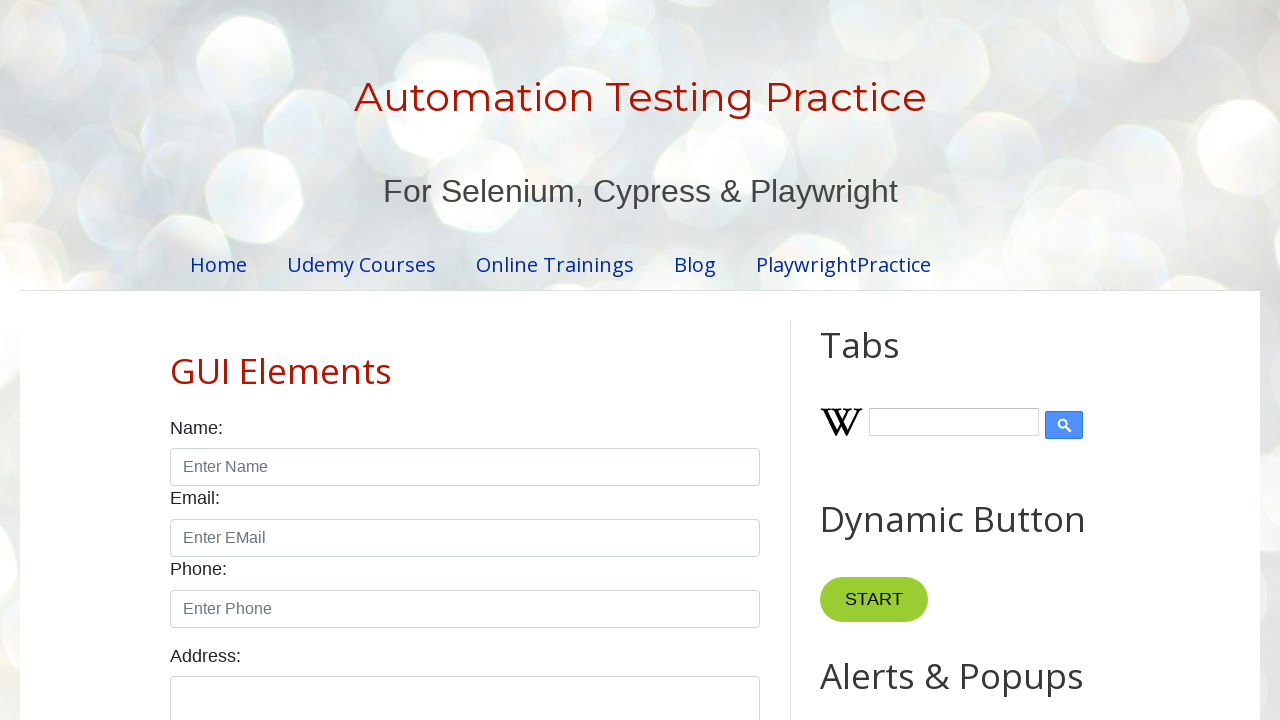

Verified page 1 has 5 rows in the table
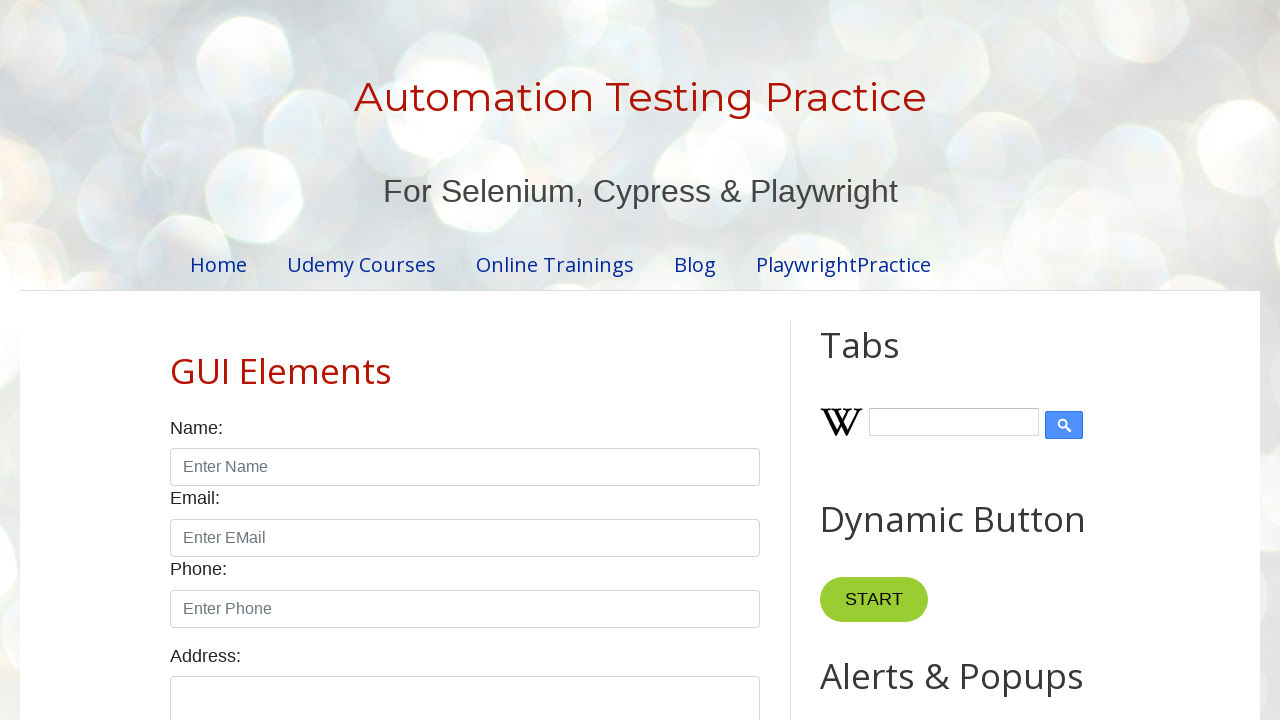

Clicked pagination link for page 2 at (456, 361) on #pagination li a >> nth=1
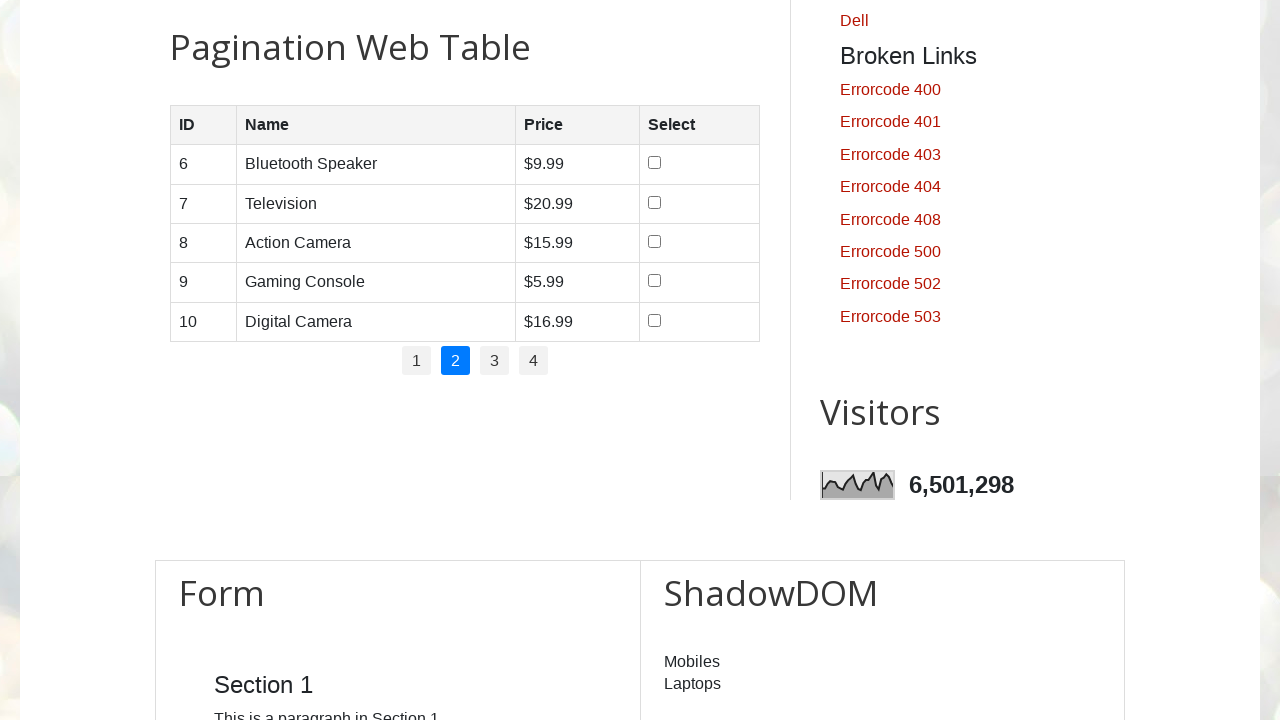

Waited for table to update on page 2
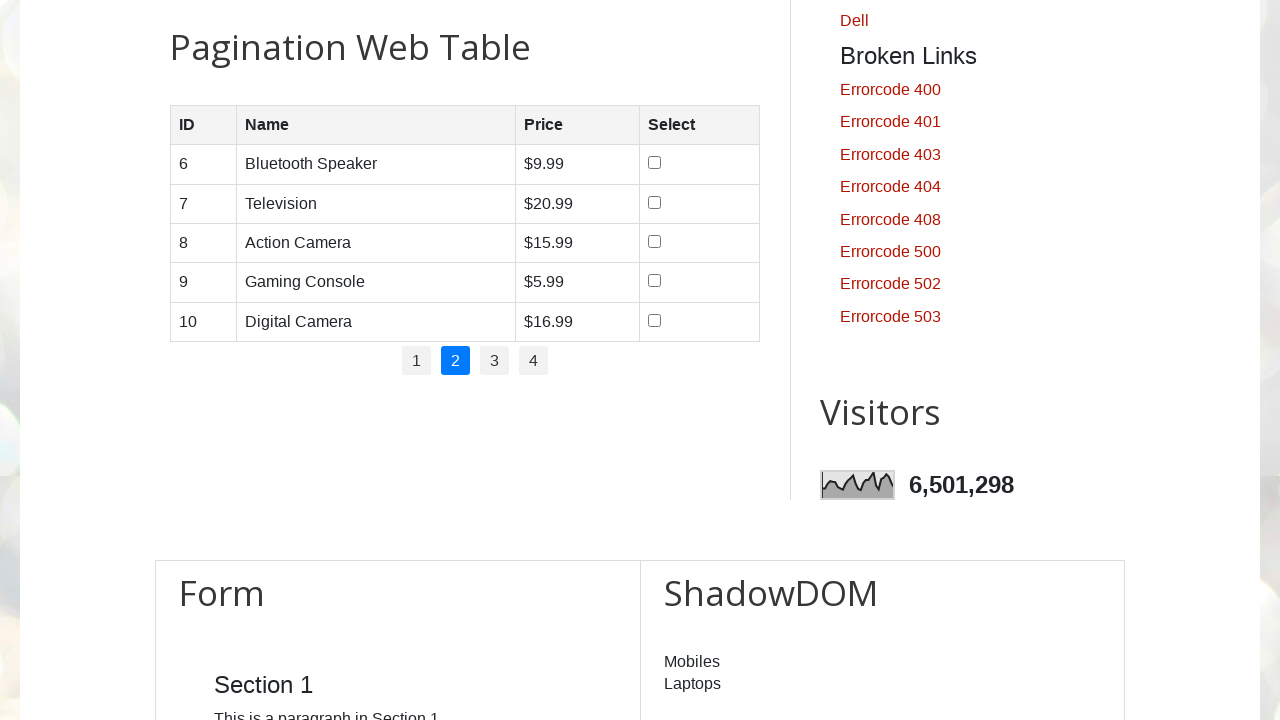

Verified page 2 has 5 rows in the table
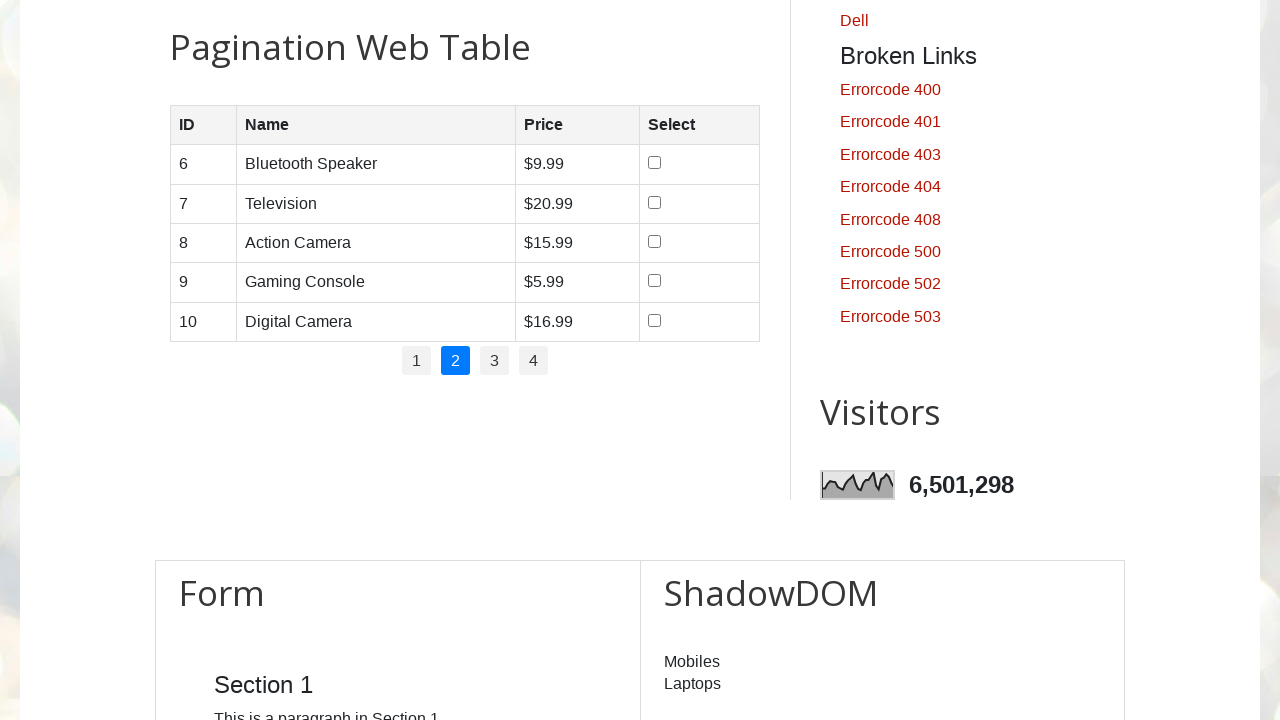

Clicked pagination link for page 3 at (494, 361) on #pagination li a >> nth=2
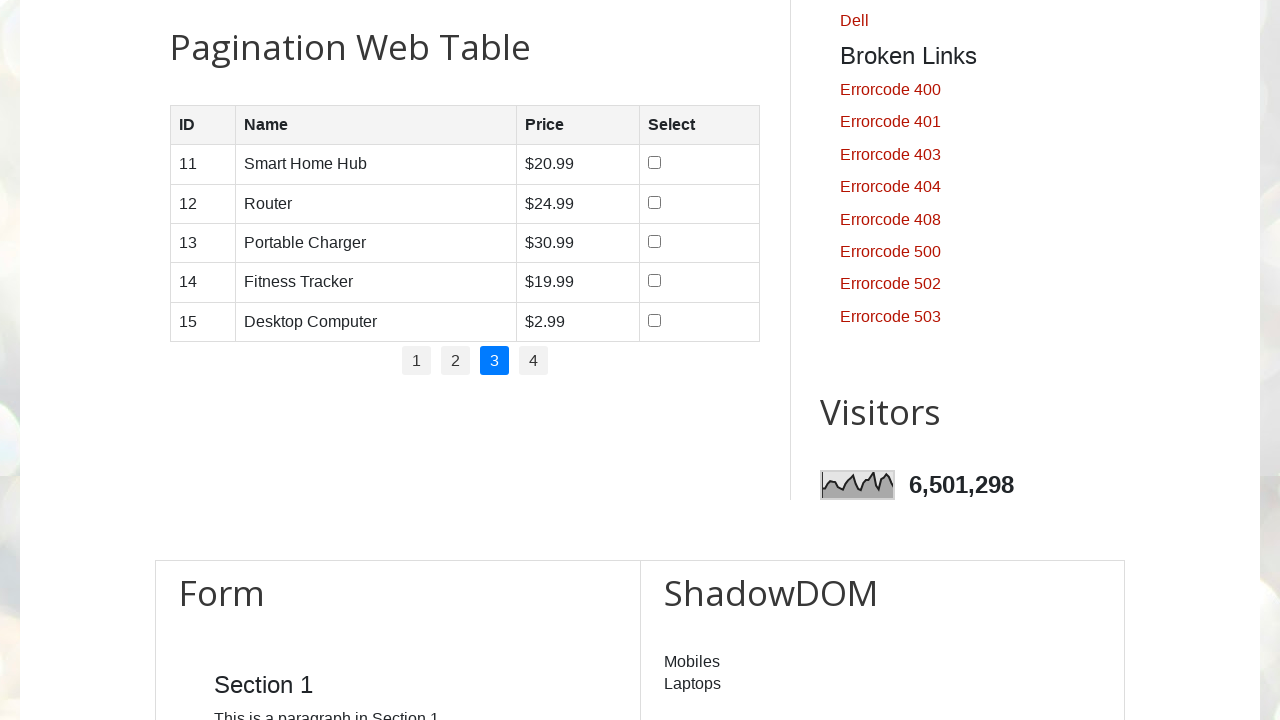

Waited for table to update on page 3
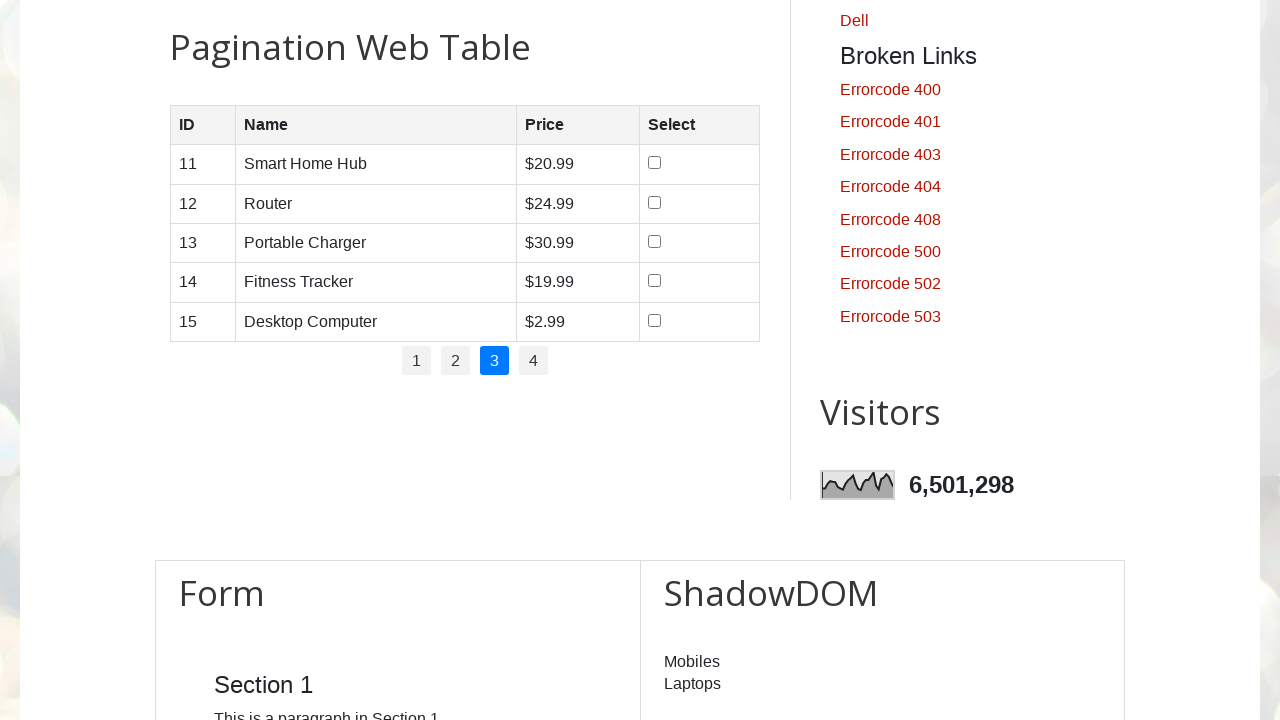

Verified page 3 has 5 rows in the table
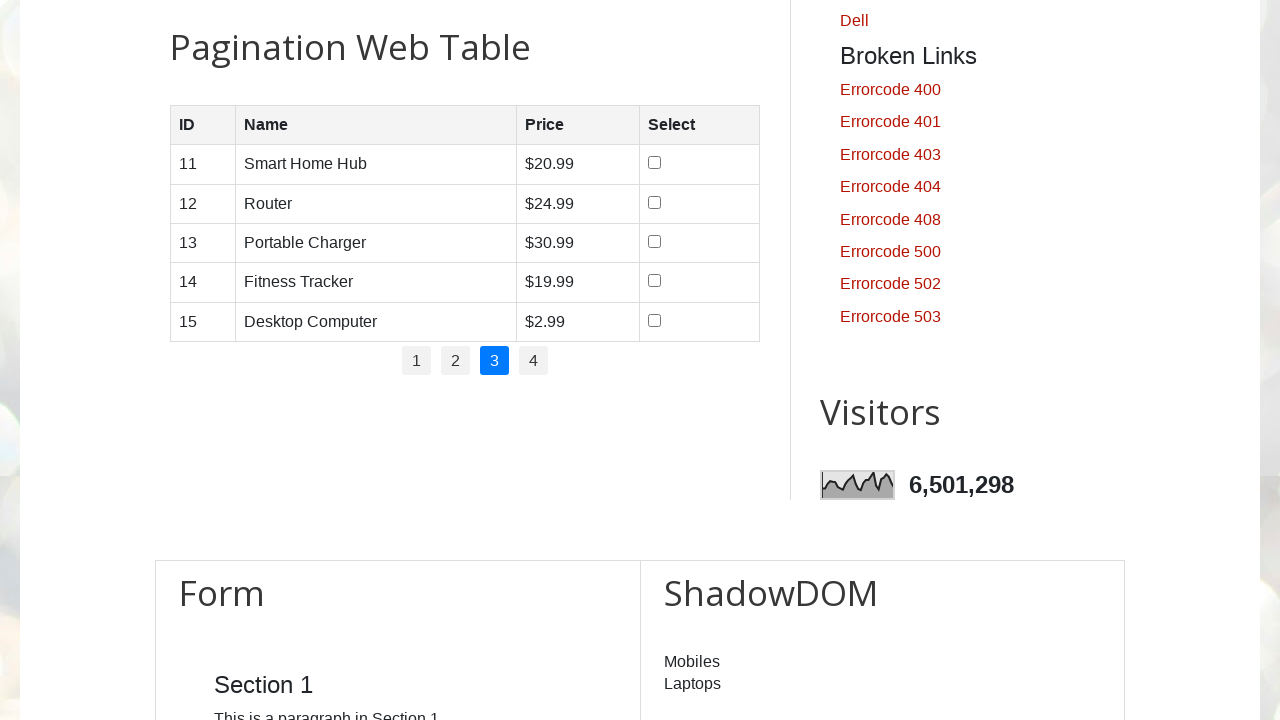

Clicked pagination link for page 4 at (534, 361) on #pagination li a >> nth=3
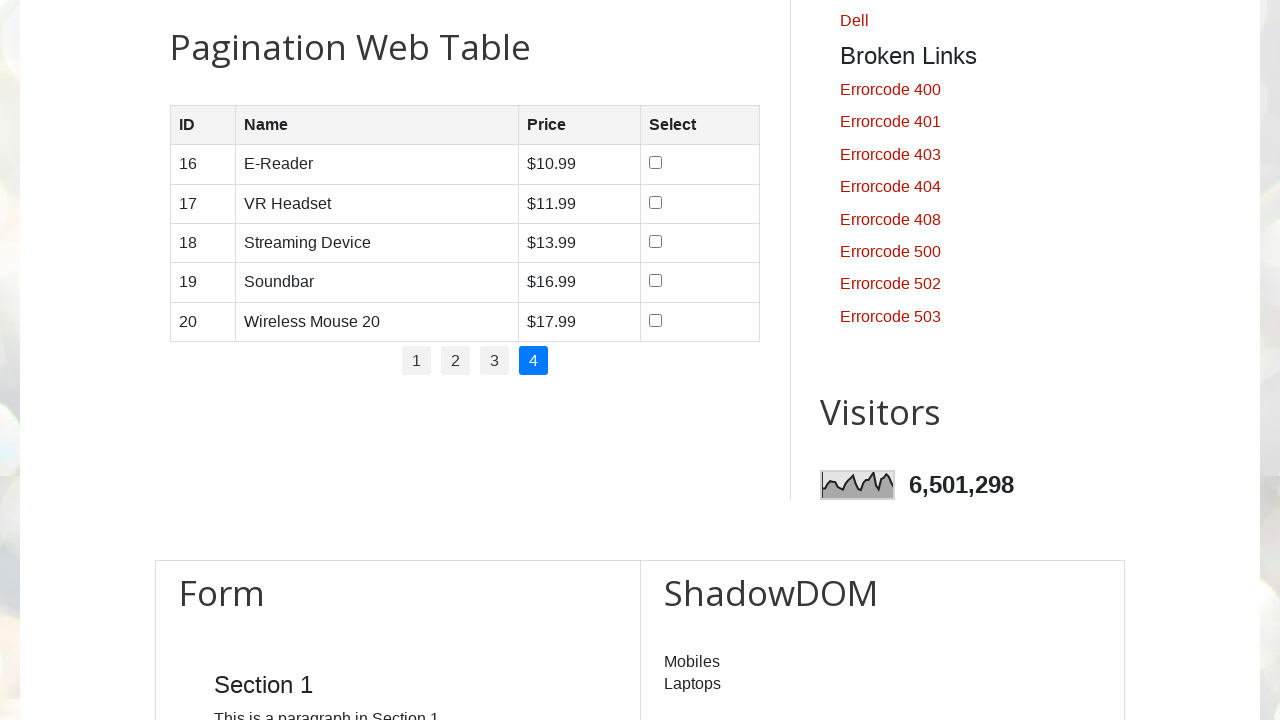

Waited for table to update on page 4
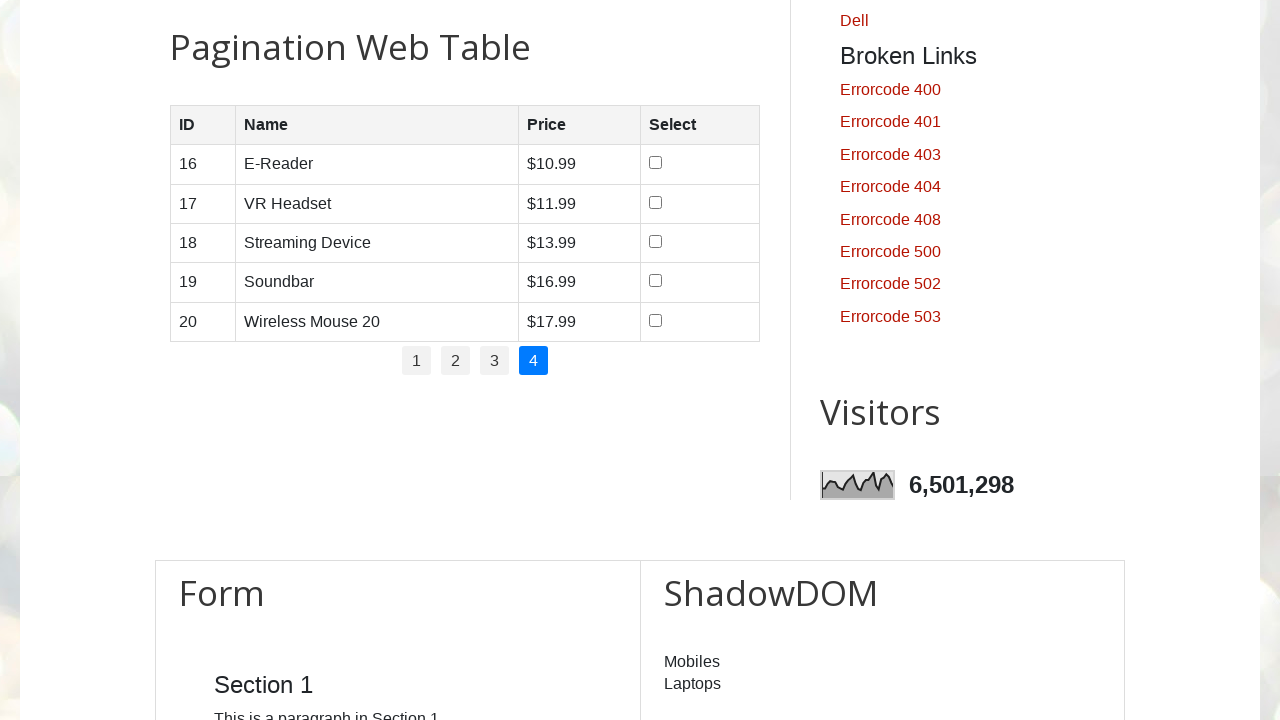

Verified page 4 has 5 rows in the table
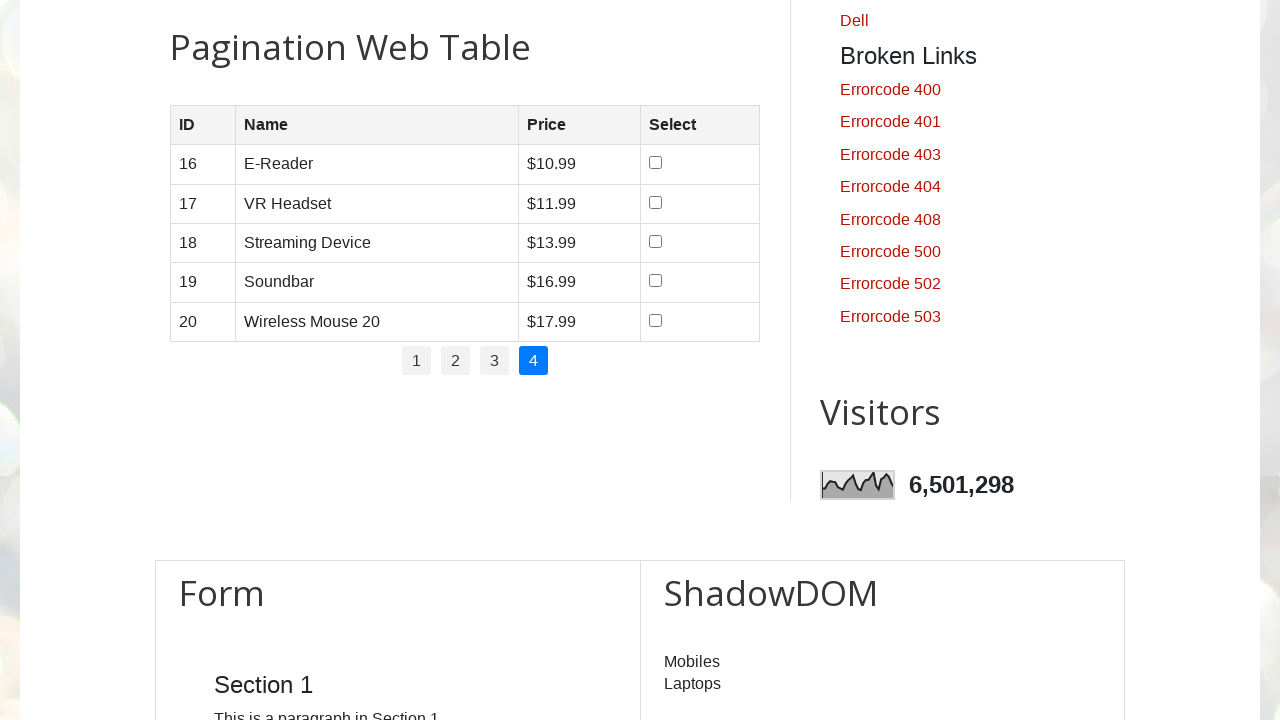

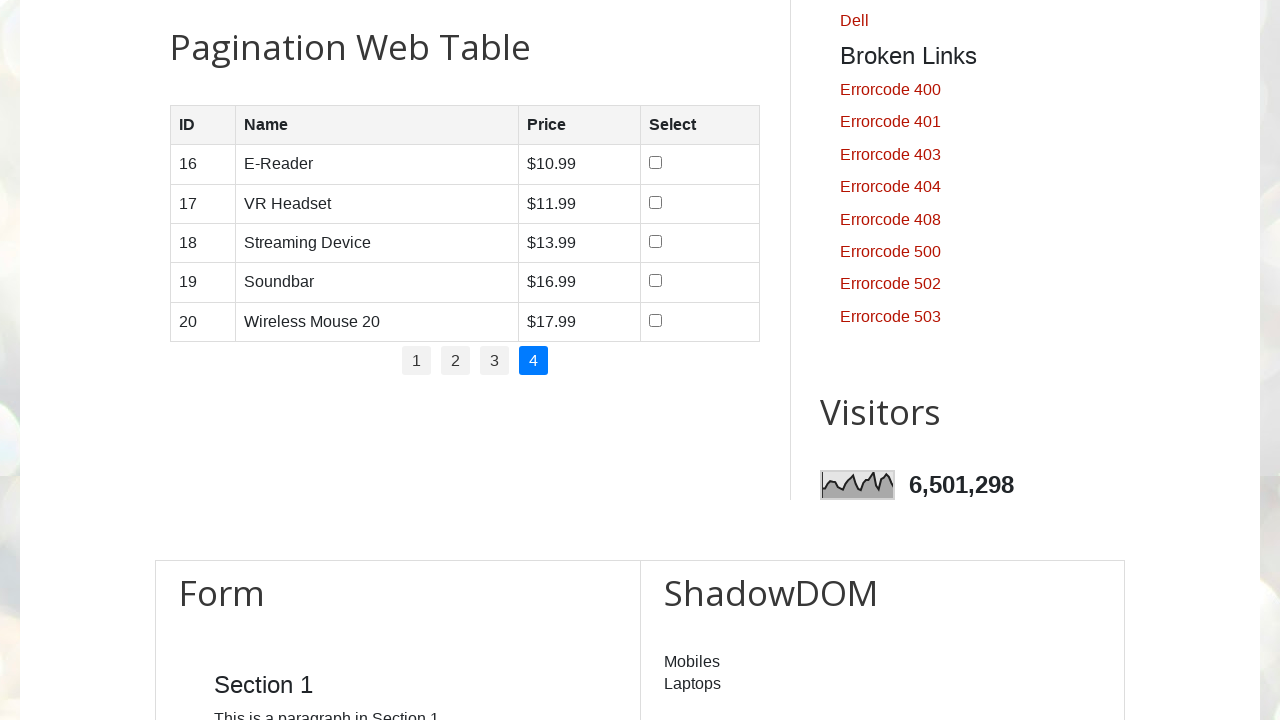